Tests filtering to display only completed items

Starting URL: https://demo.playwright.dev/todomvc

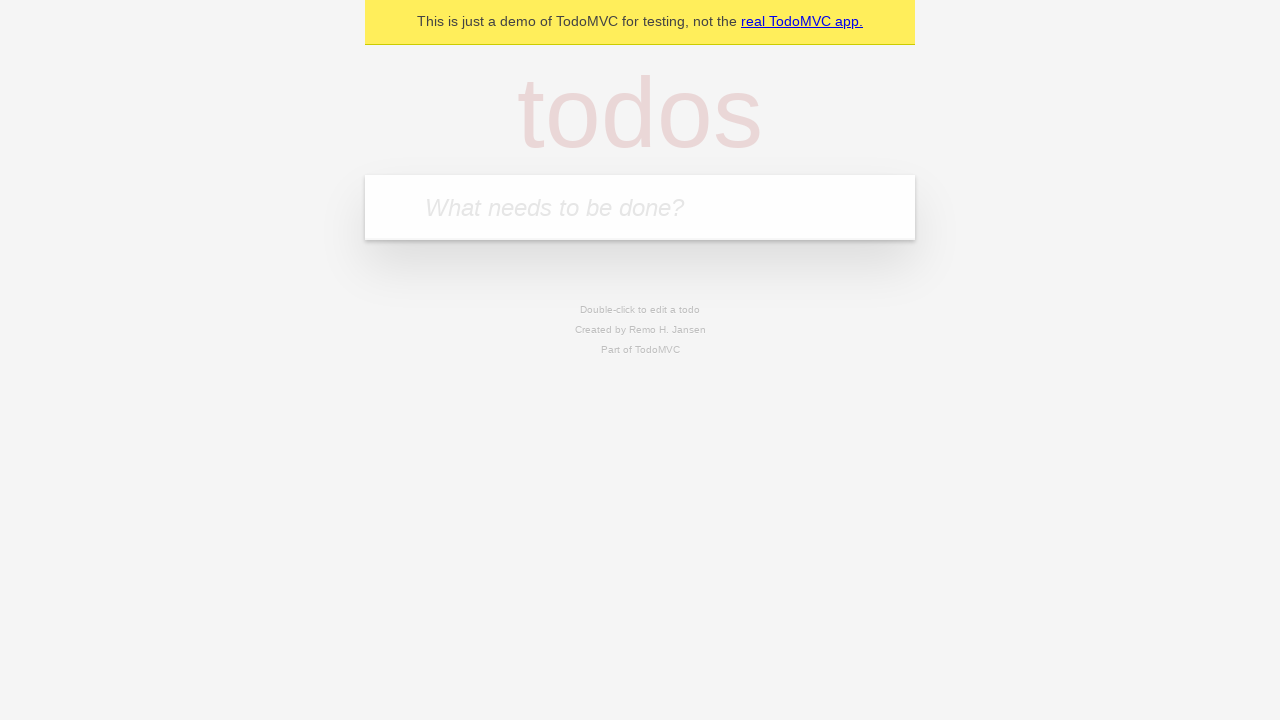

Filled todo input with 'buy some cheese' on internal:attr=[placeholder="What needs to be done?"i]
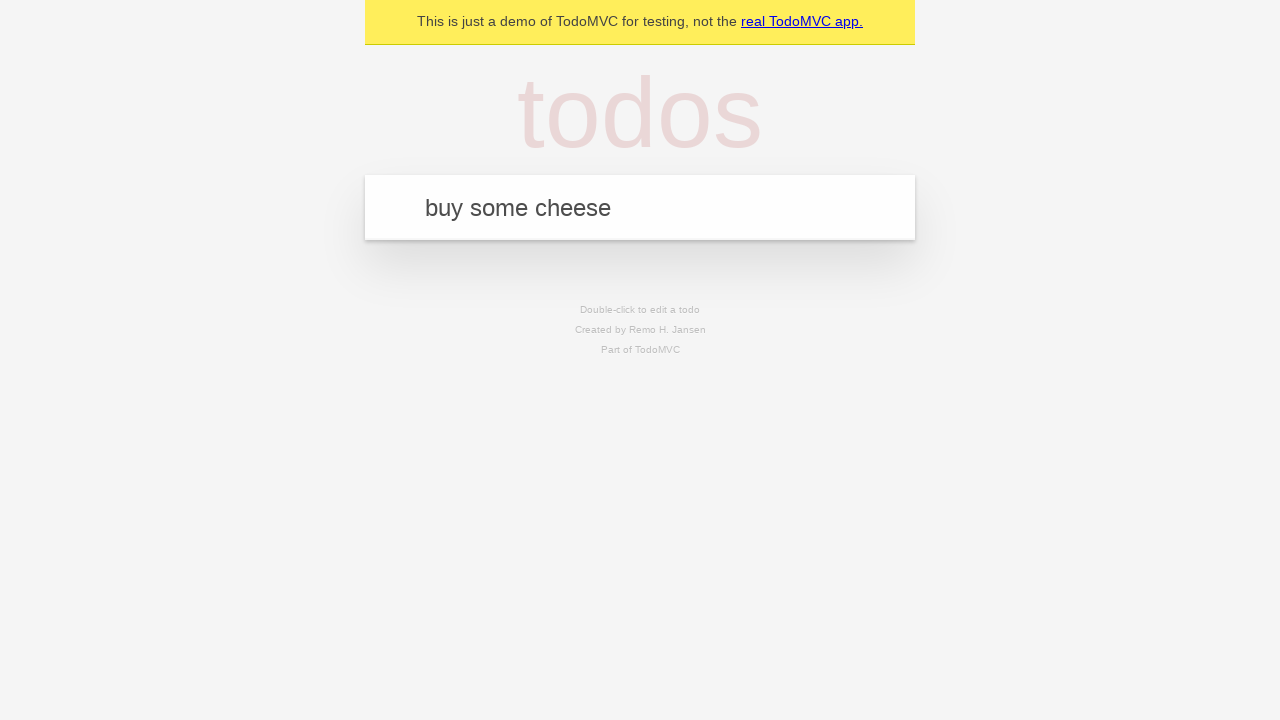

Pressed Enter to create first todo on internal:attr=[placeholder="What needs to be done?"i]
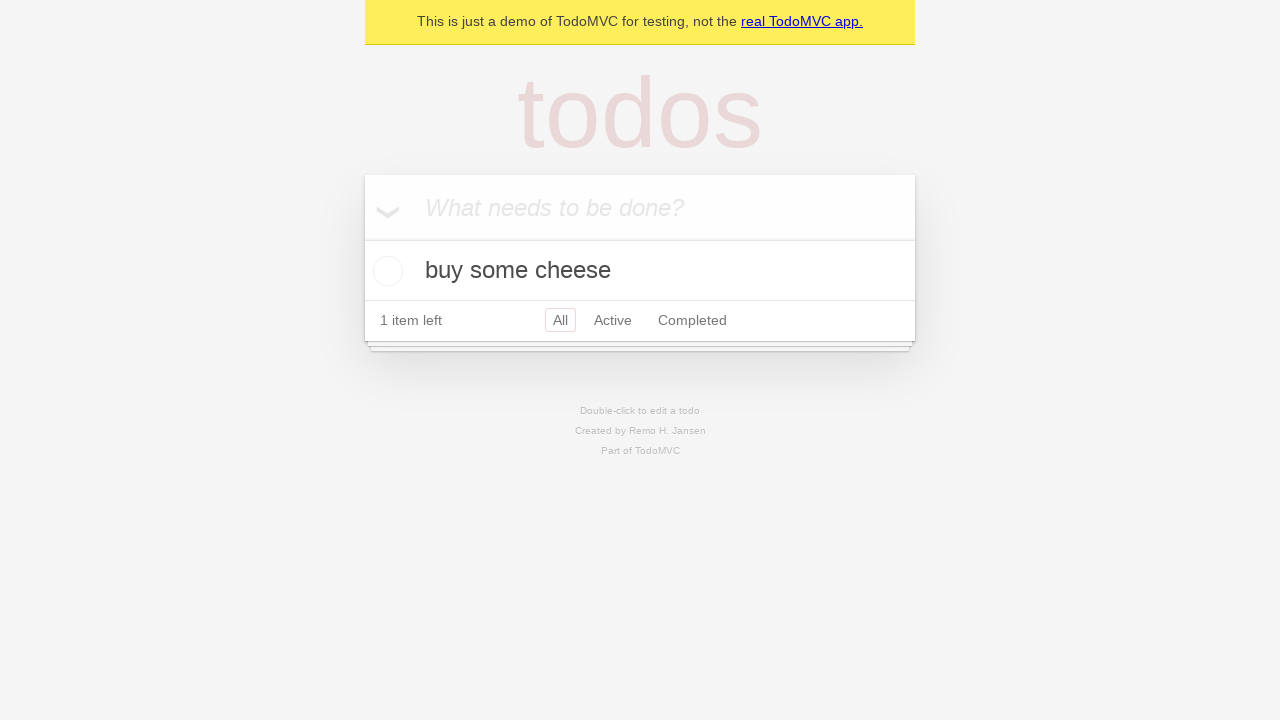

Filled todo input with 'feed the cat' on internal:attr=[placeholder="What needs to be done?"i]
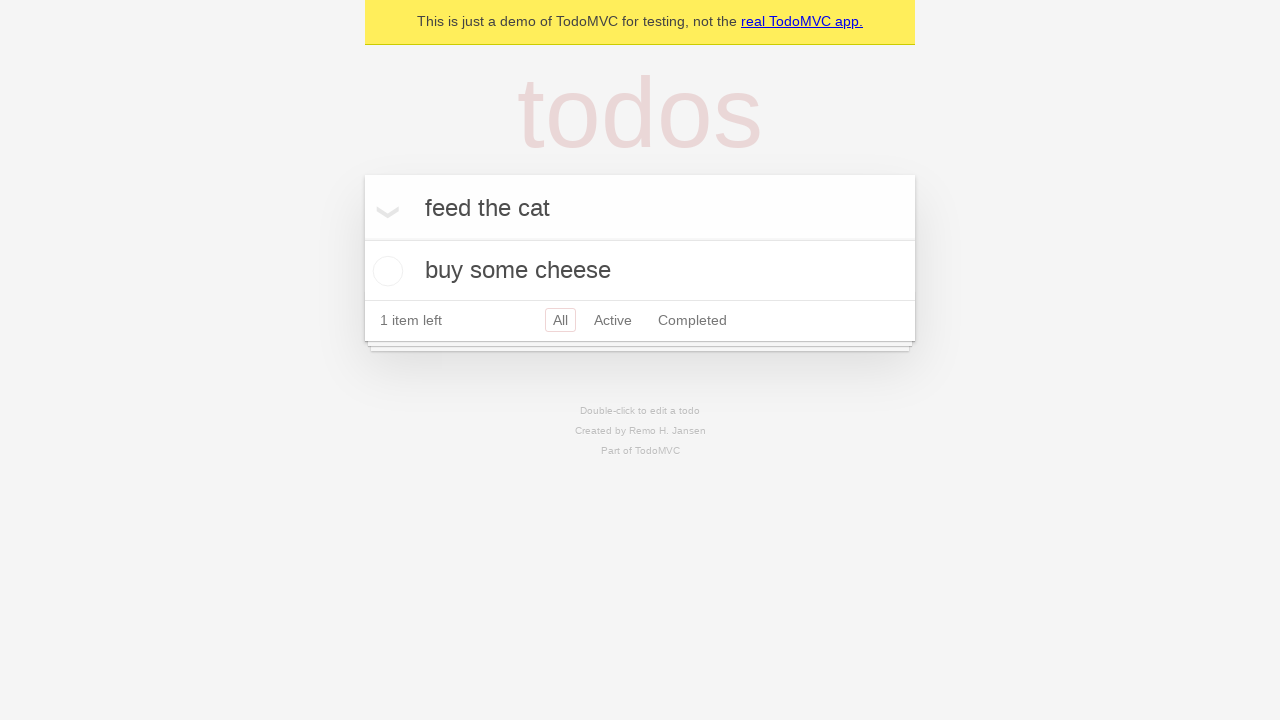

Pressed Enter to create second todo on internal:attr=[placeholder="What needs to be done?"i]
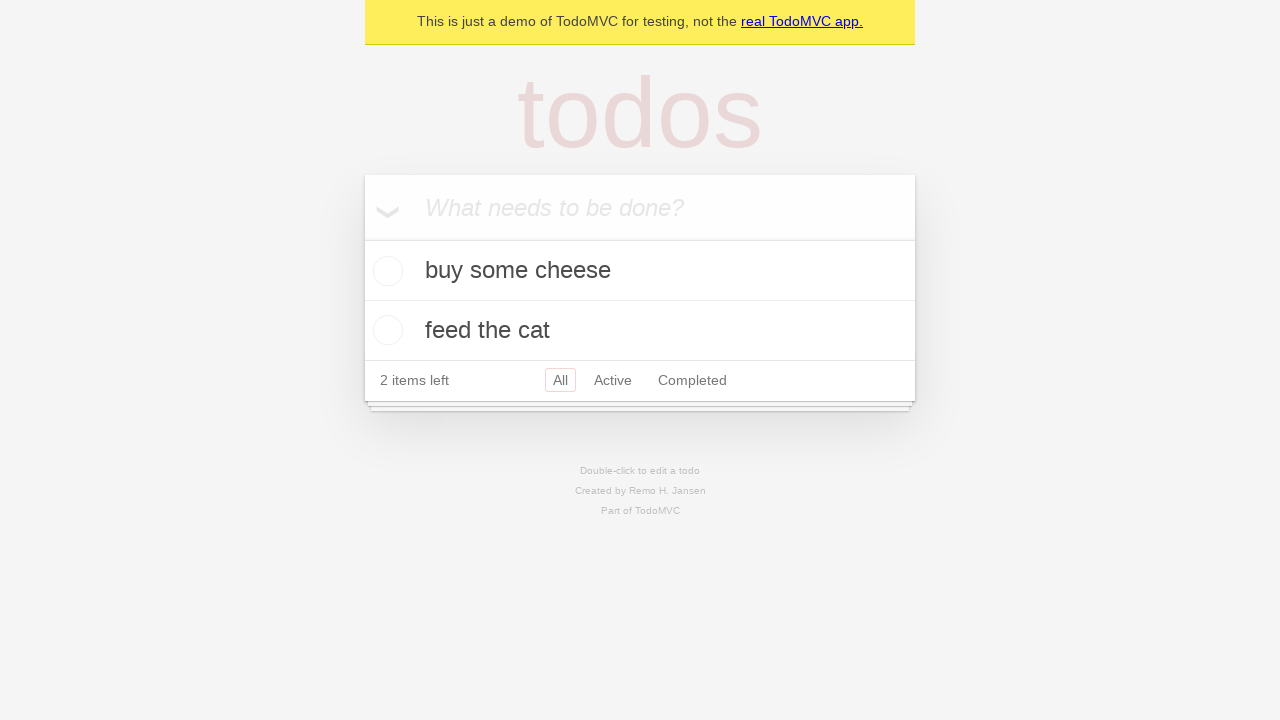

Filled todo input with 'book a doctors appointment' on internal:attr=[placeholder="What needs to be done?"i]
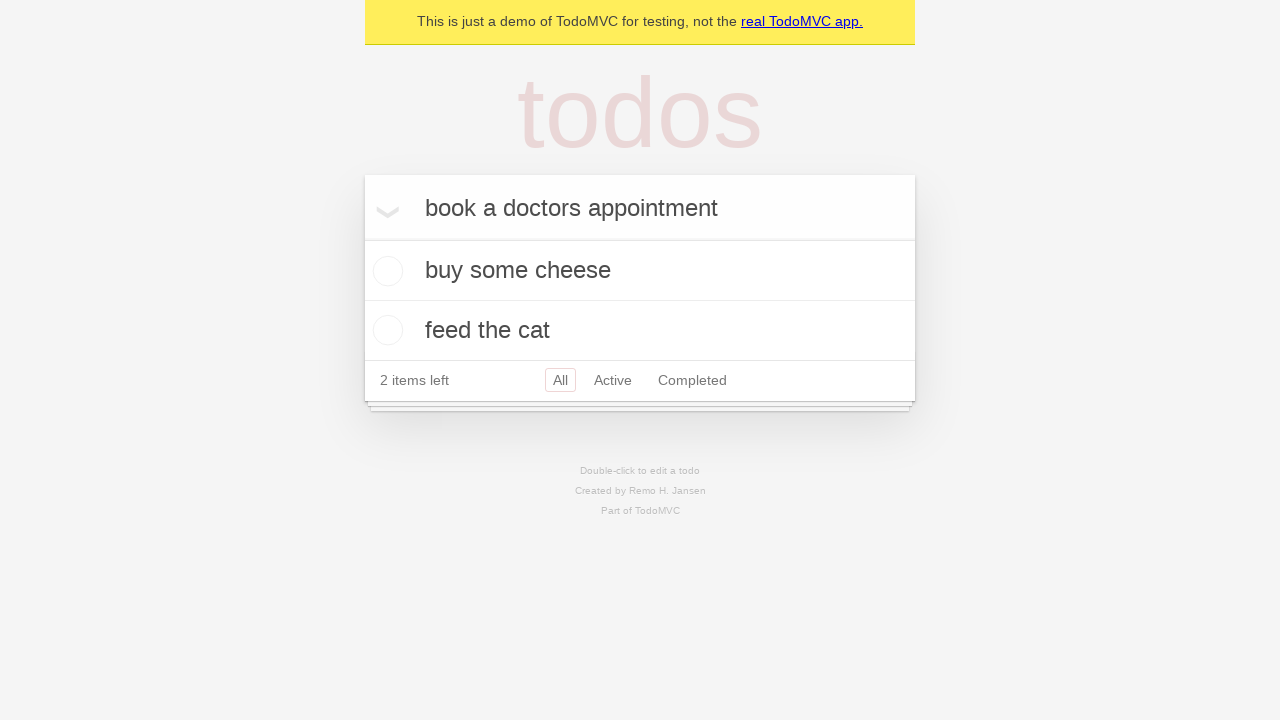

Pressed Enter to create third todo on internal:attr=[placeholder="What needs to be done?"i]
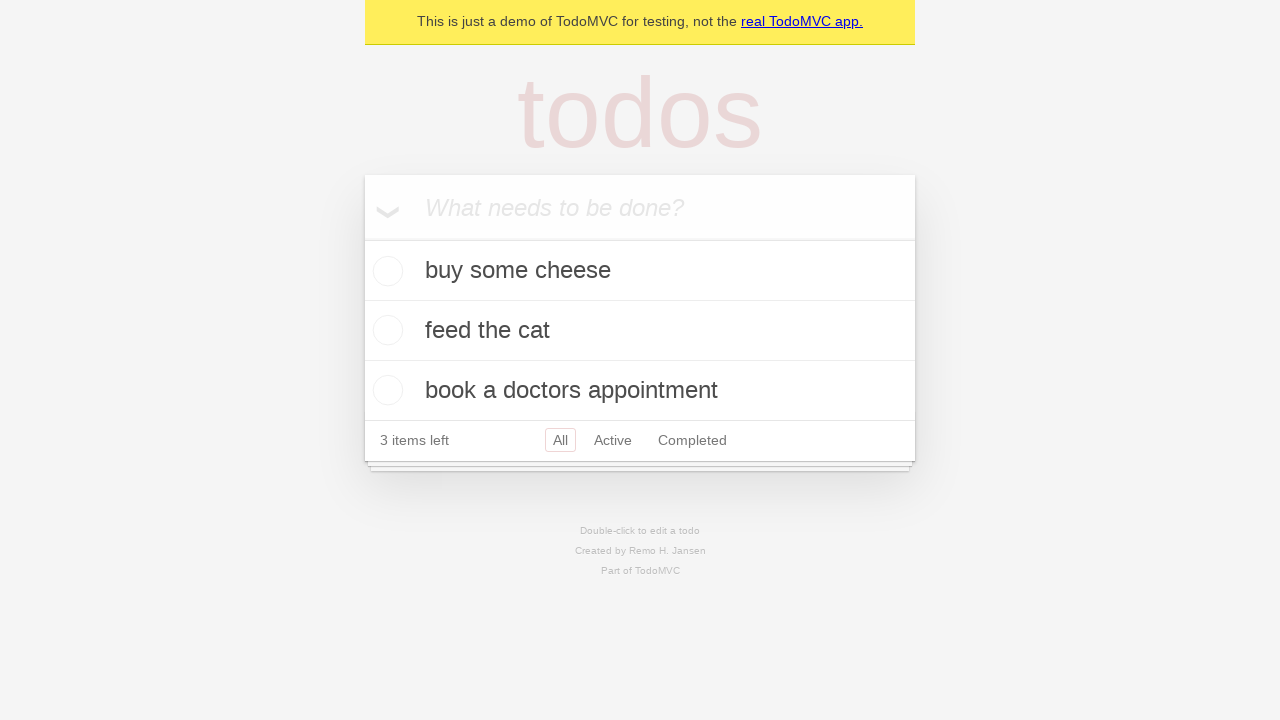

Marked second todo as completed by checking its checkbox at (385, 330) on internal:testid=[data-testid="todo-item"s] >> nth=1 >> internal:role=checkbox
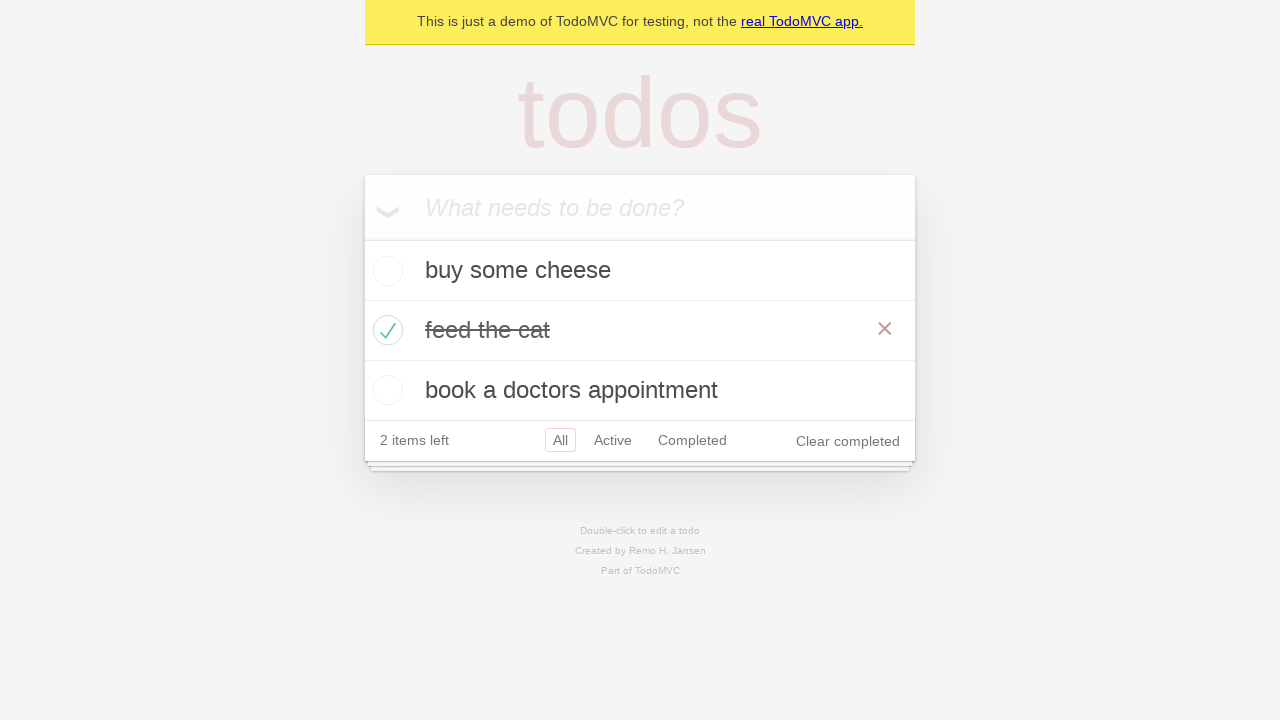

Clicked Completed filter to display only completed items at (692, 440) on internal:role=link[name="Completed"i]
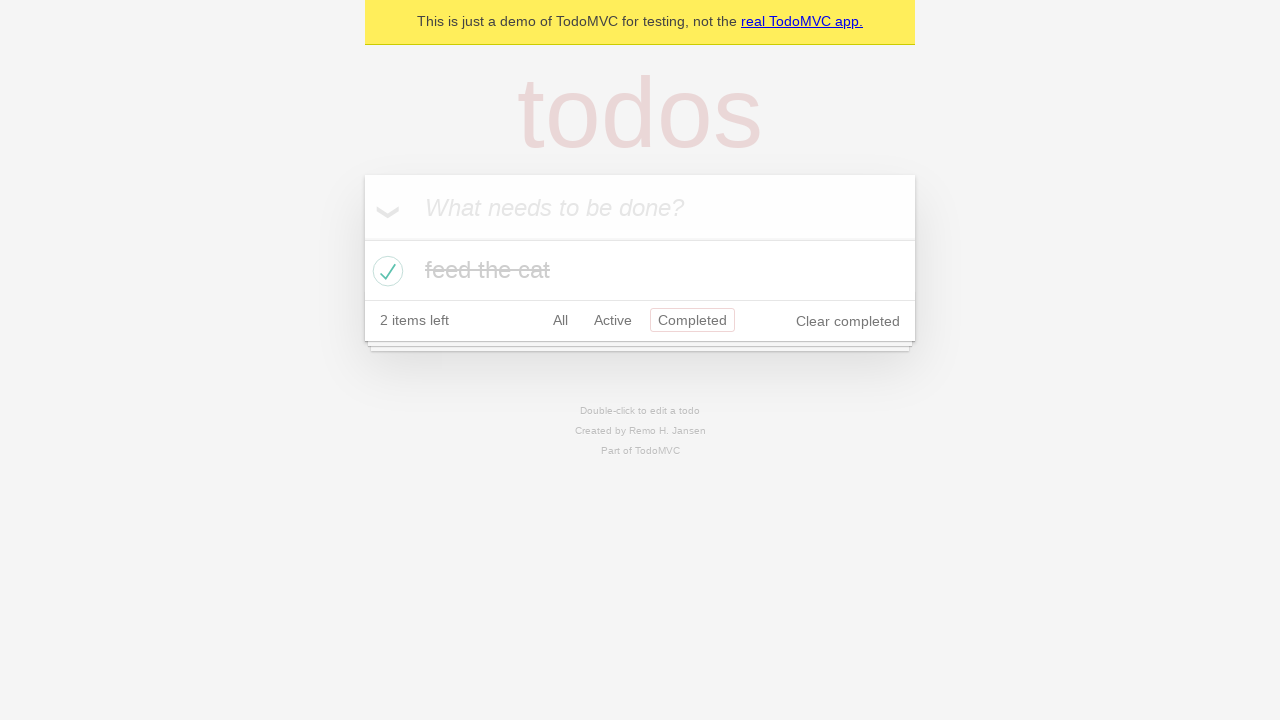

Waited for filtered results - only one completed item displayed
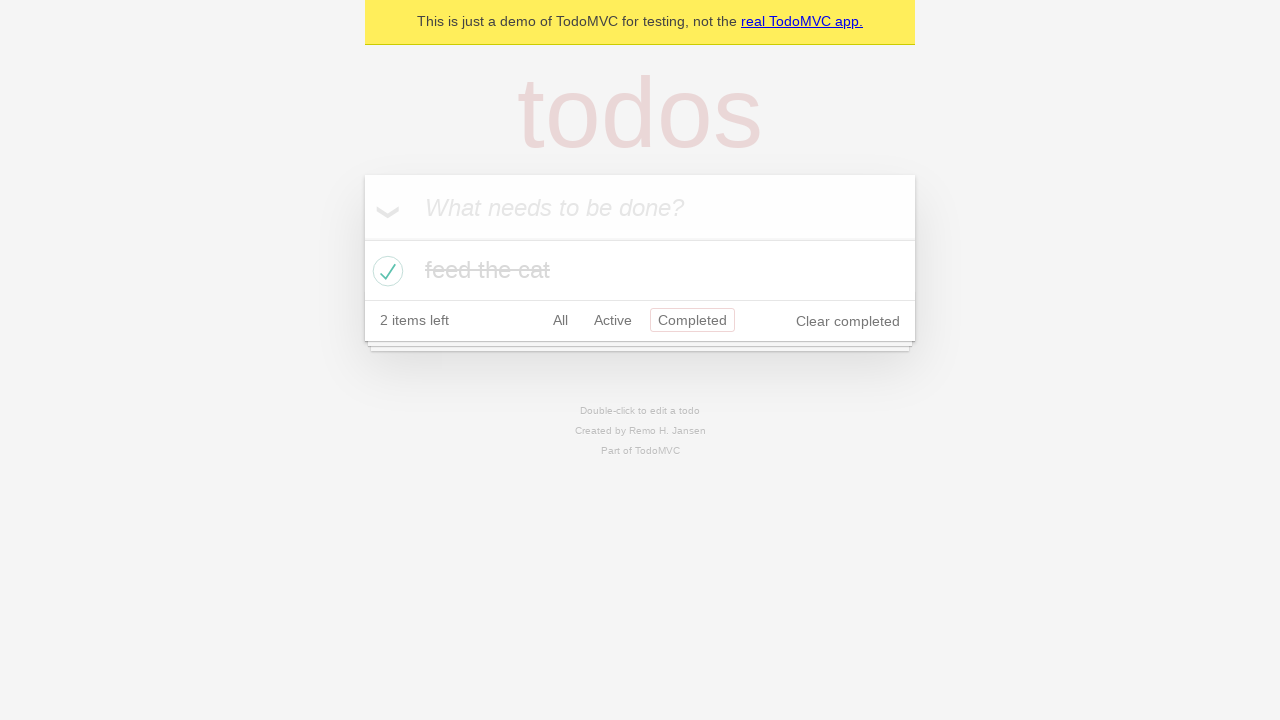

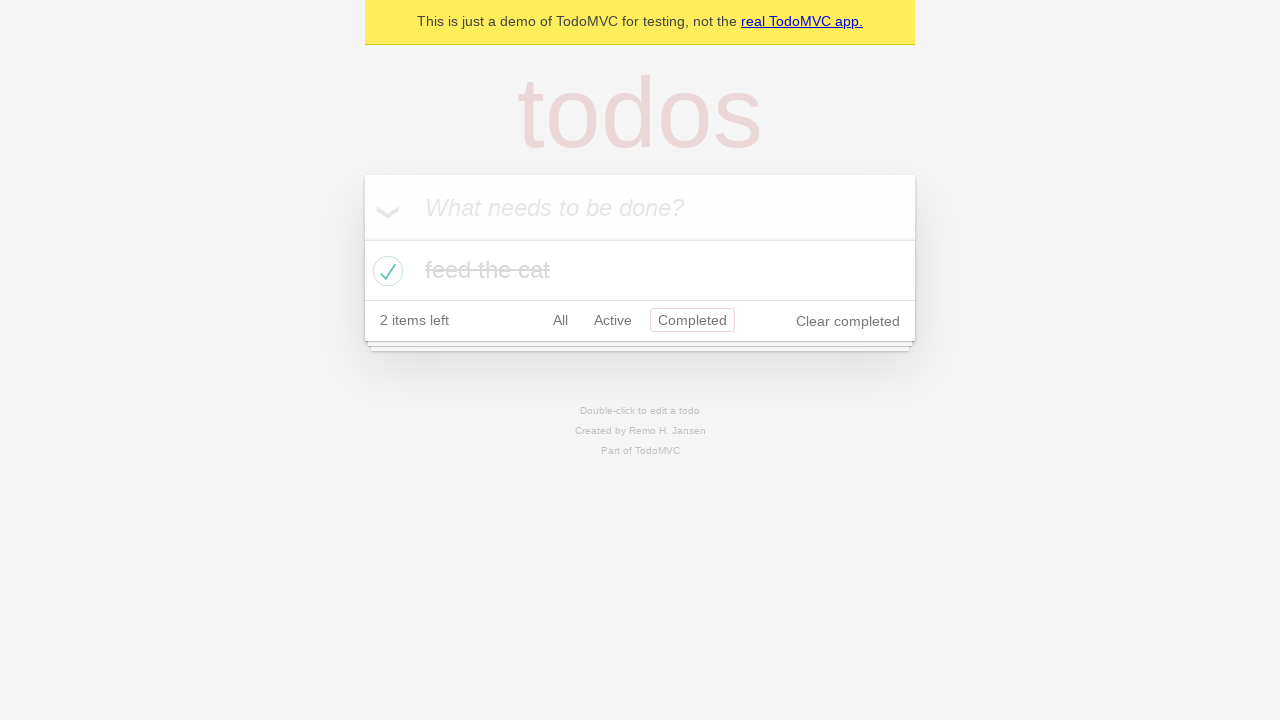